Tests drag and drop functionality by dragging an element from source to target location

Starting URL: https://qavbox.github.io/demo/dragndrop/

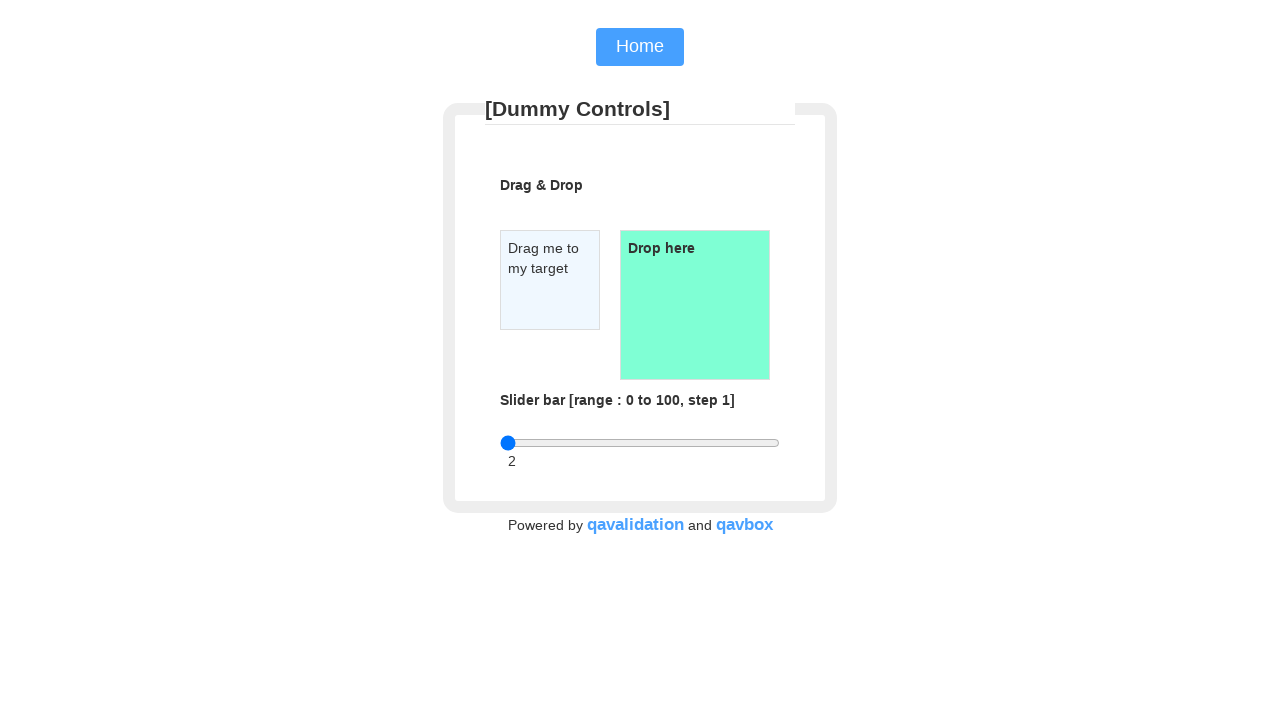

Located draggable source element
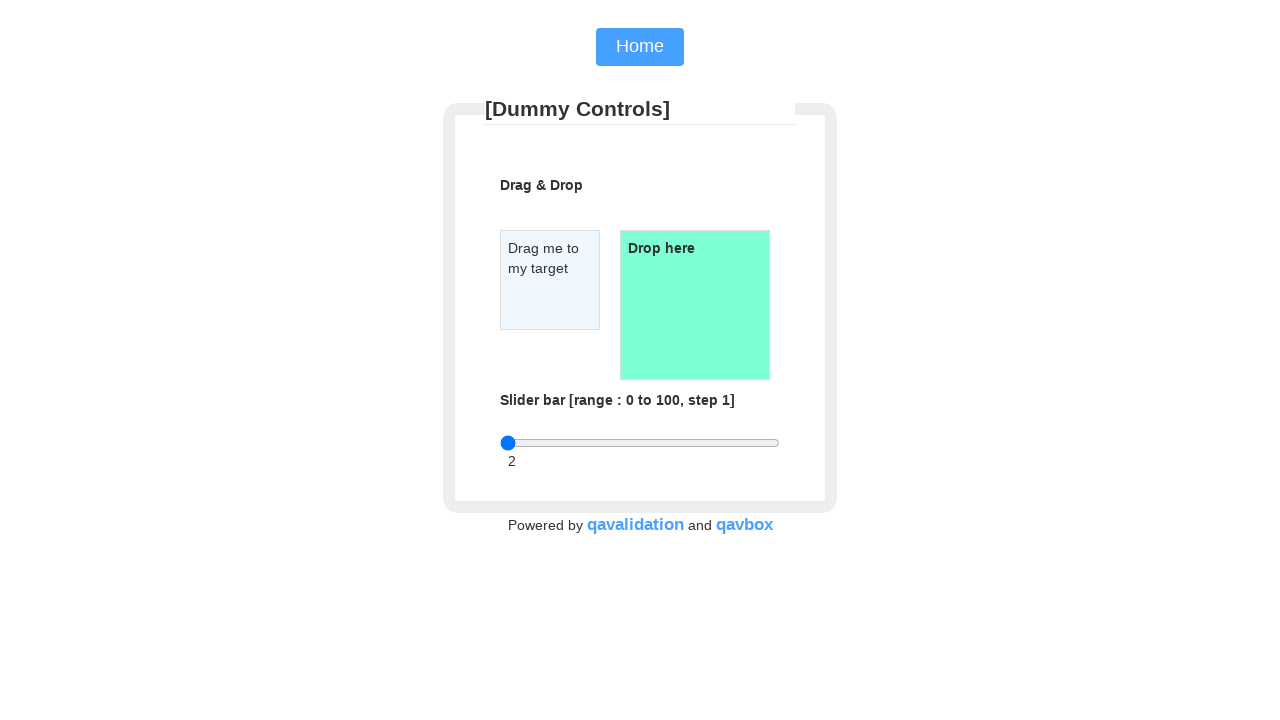

Located droppable target element
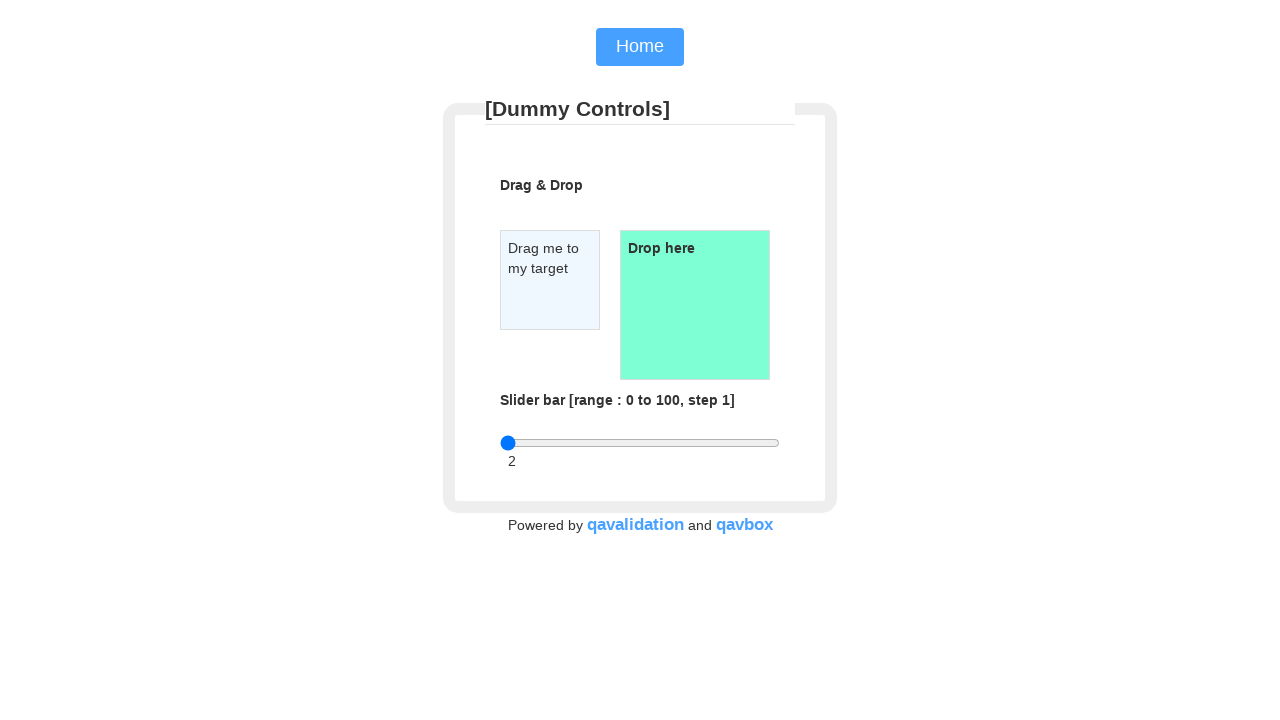

Dragged source element to target location at (695, 305)
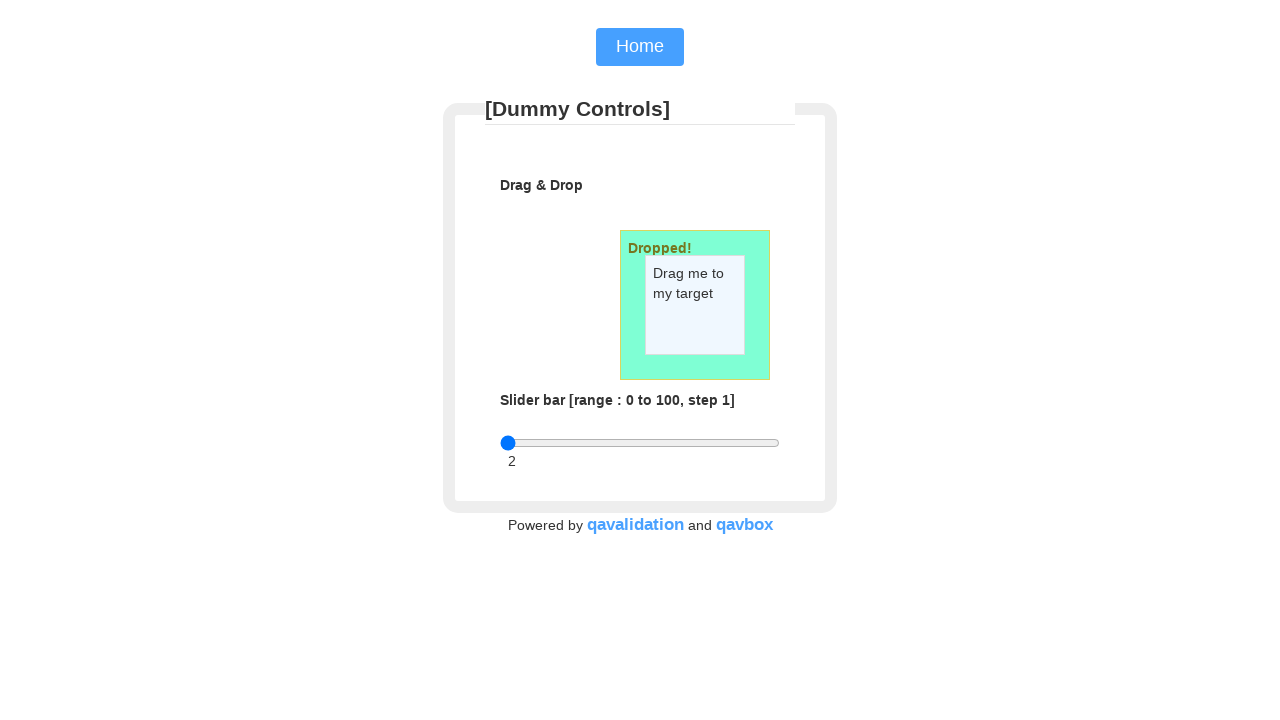

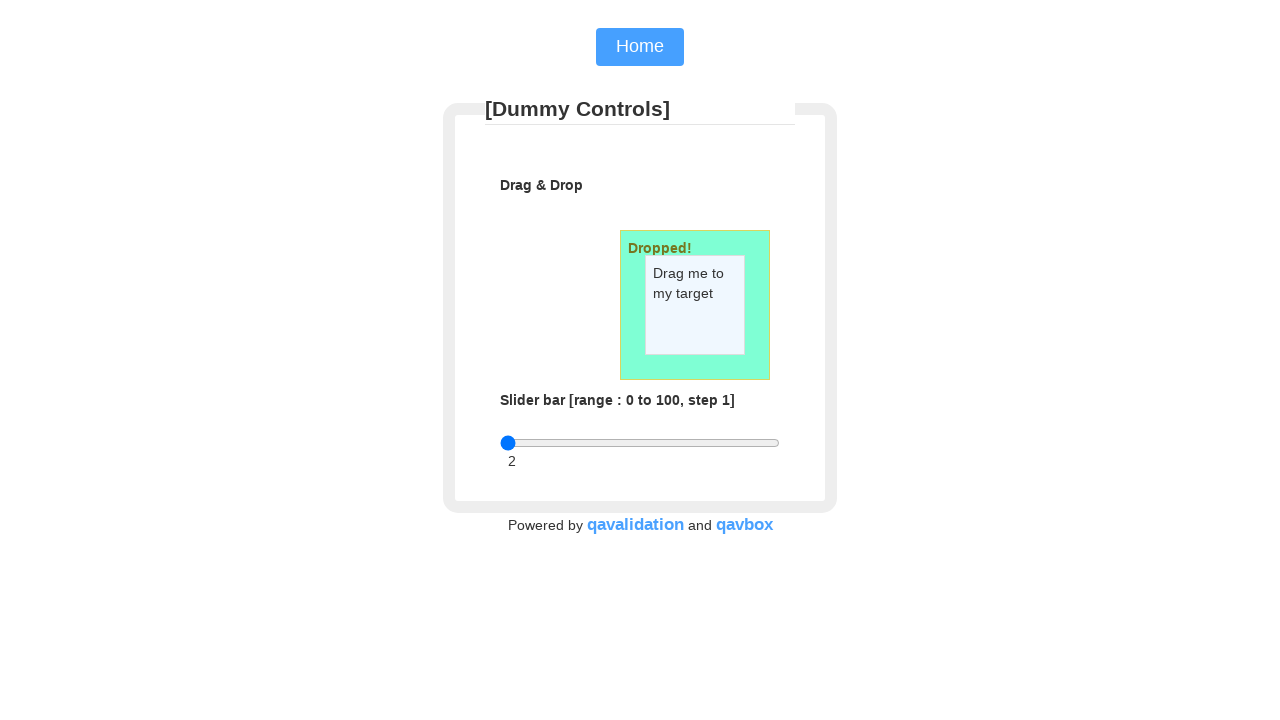